Tests opening a new tab by clicking the Open Tab button and switching between tabs.

Starting URL: https://www.rahulshettyacademy.com/AutomationPractice/

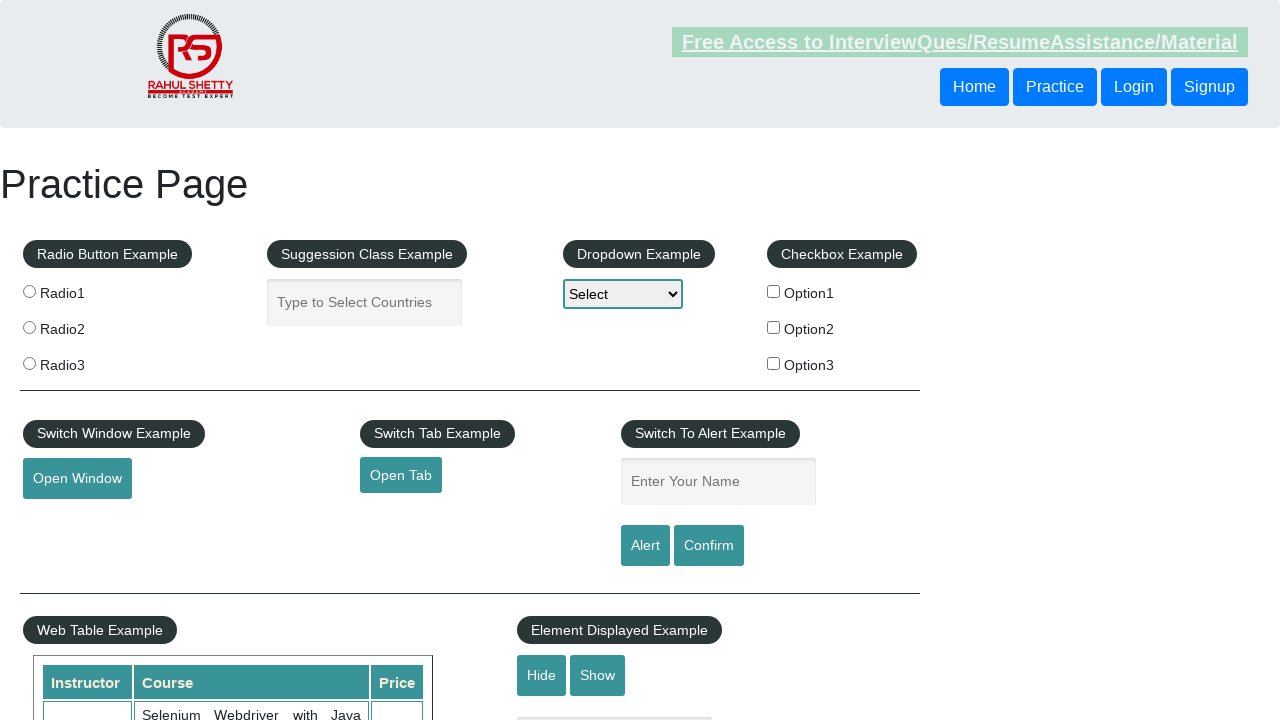

Clicked Open Tab button to open a new tab at (401, 475) on #opentab
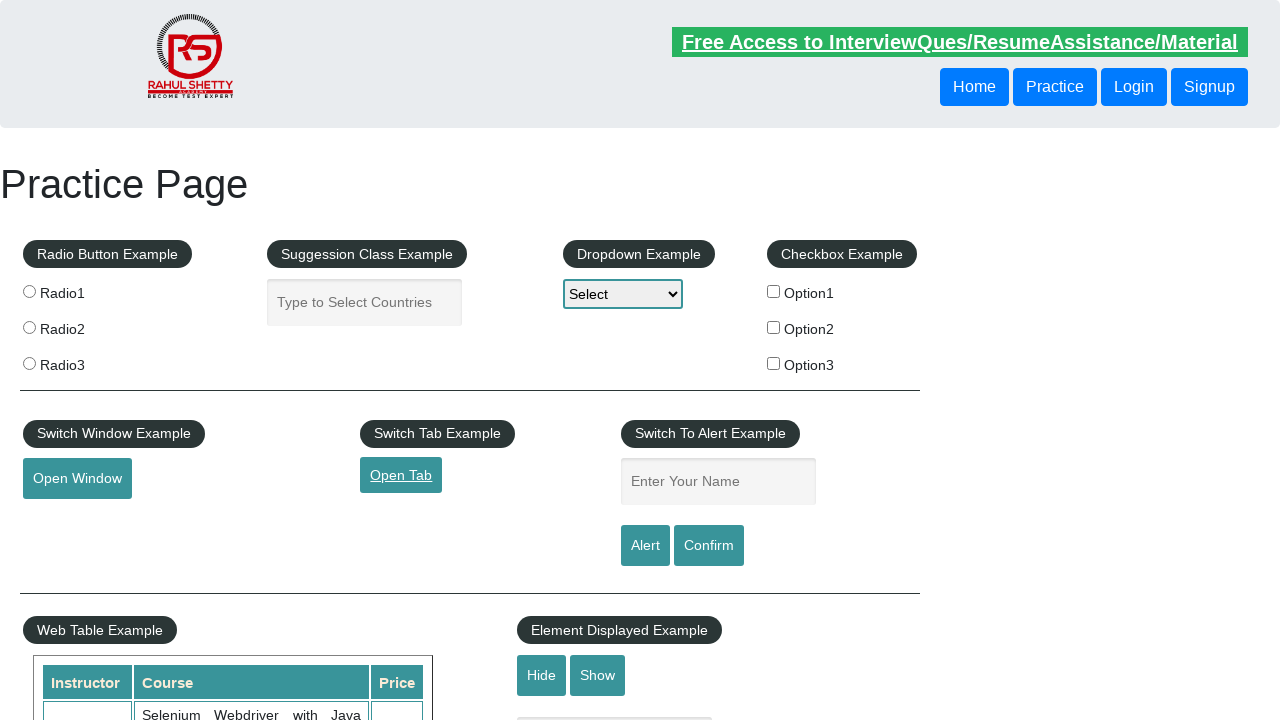

New tab page object retrieved
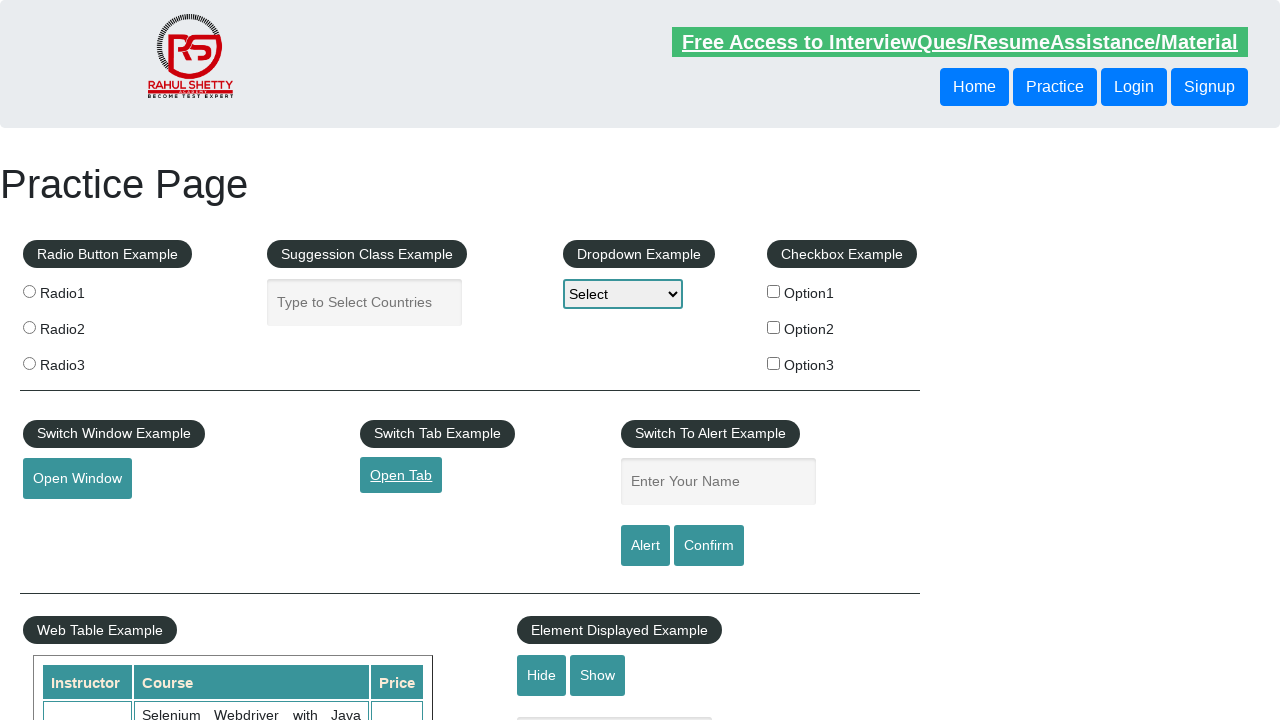

New tab finished loading
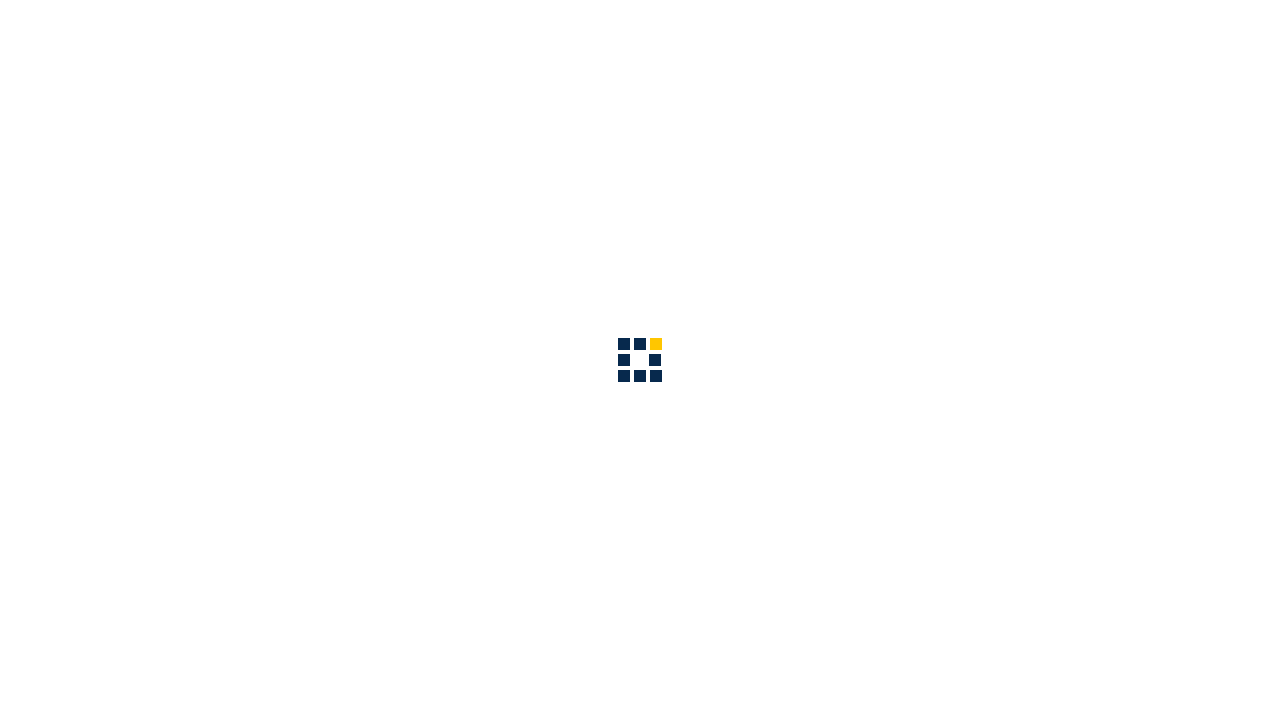

Verified new tab body element is present
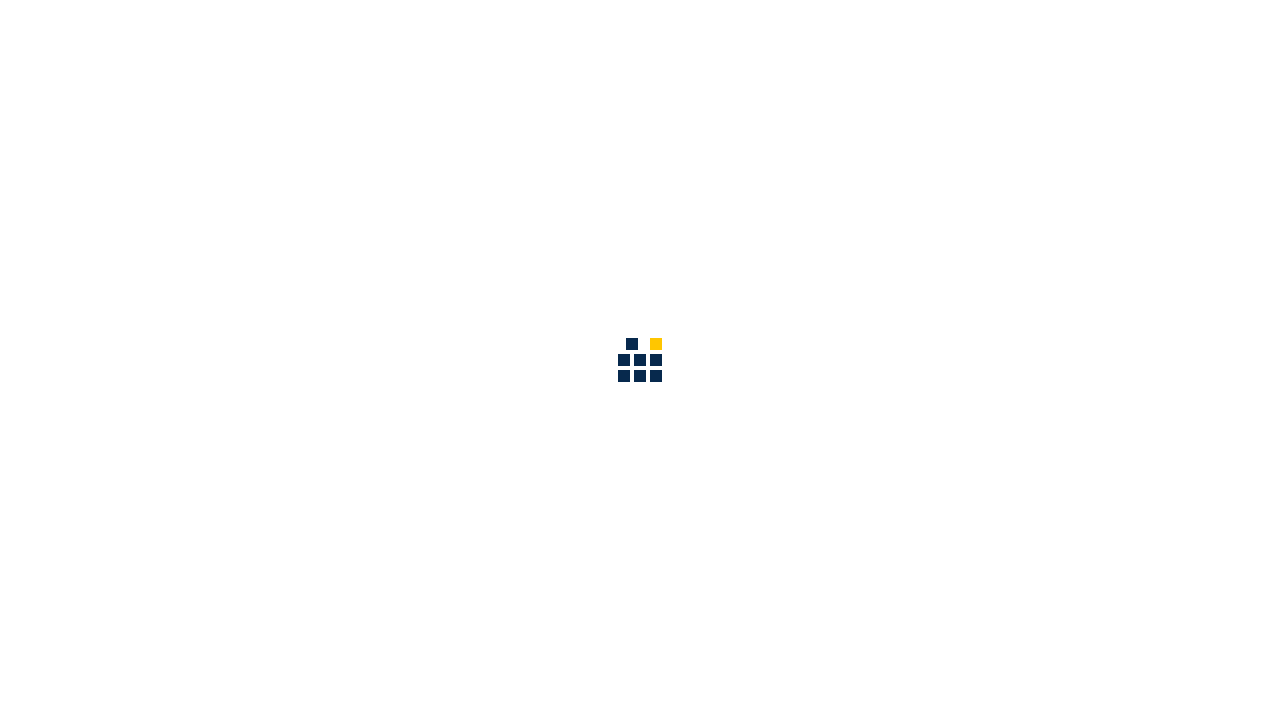

Closed the new tab
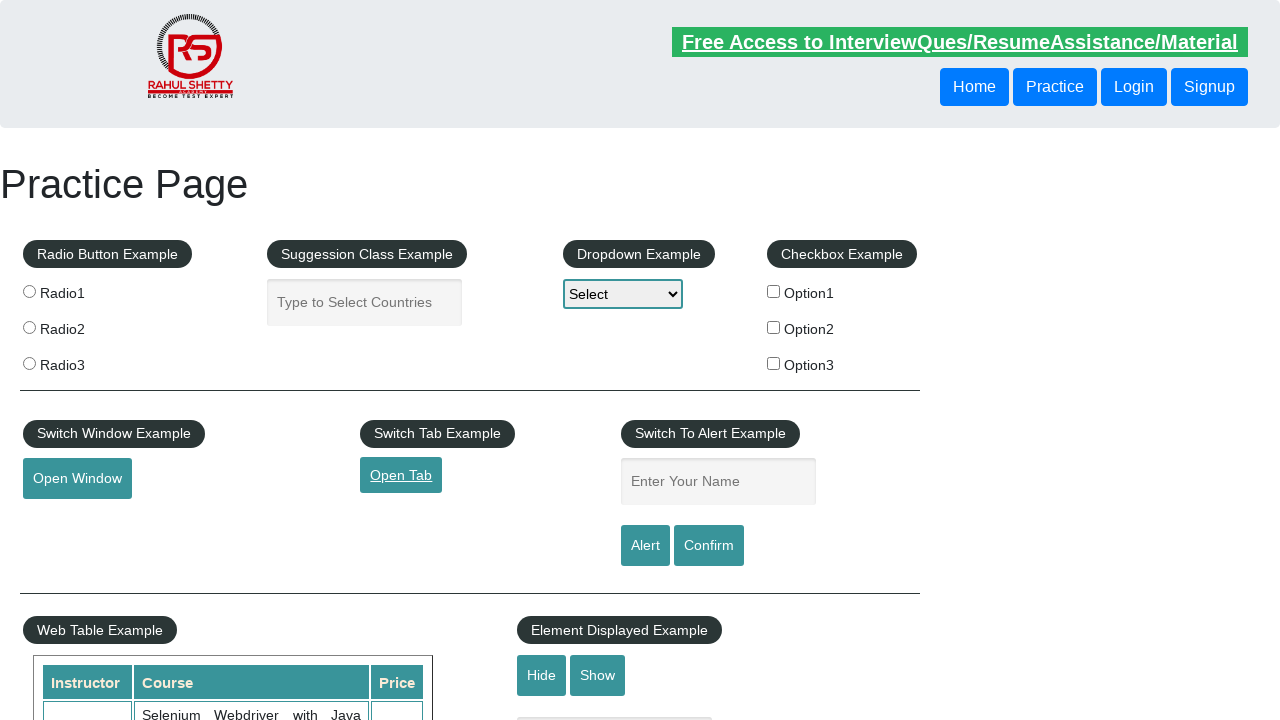

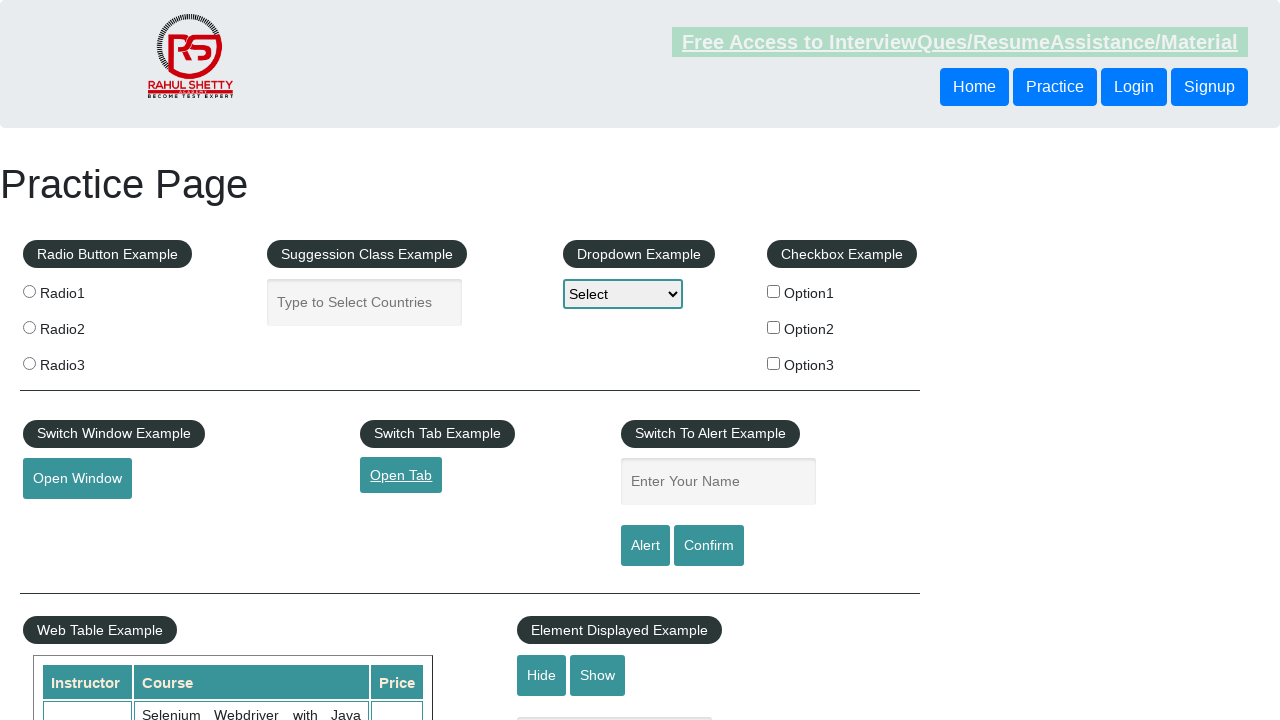